Navigates to the Woyage talent page and waits for it to load, verifying the page is accessible.

Starting URL: https://talent.woyage.ai/

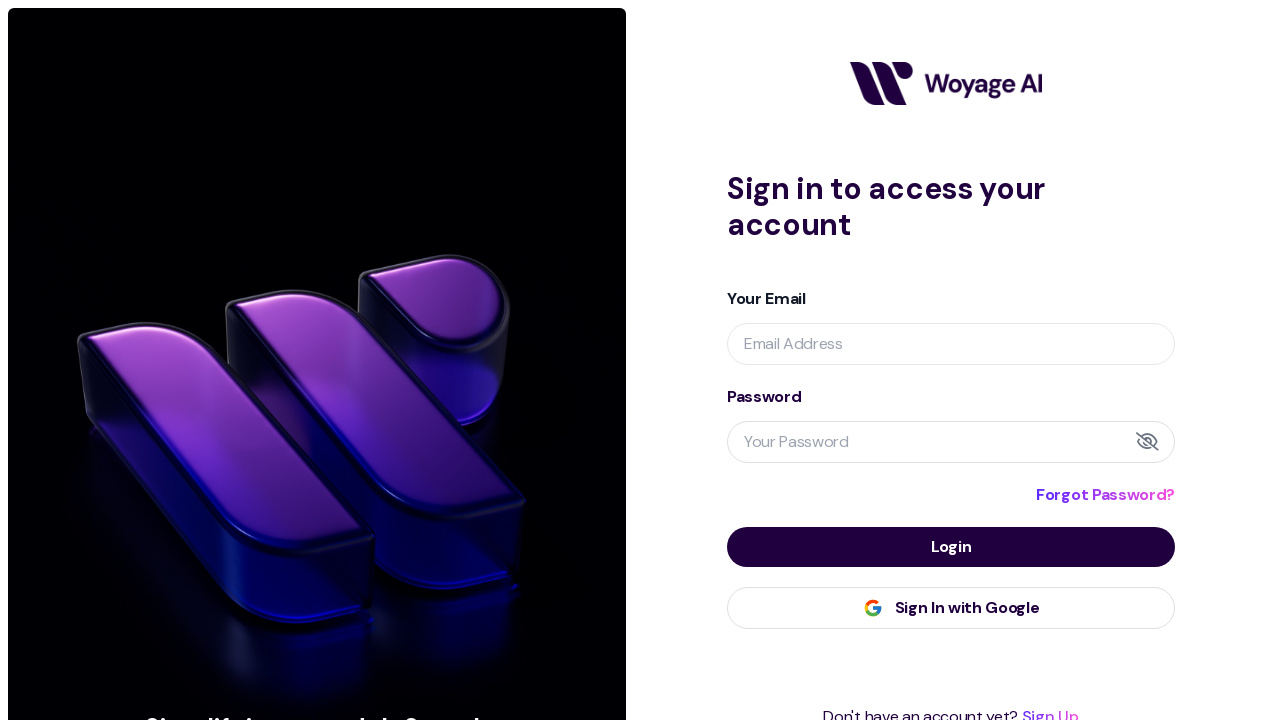

Waited for page to reach networkidle state - Woyage talent page fully loaded
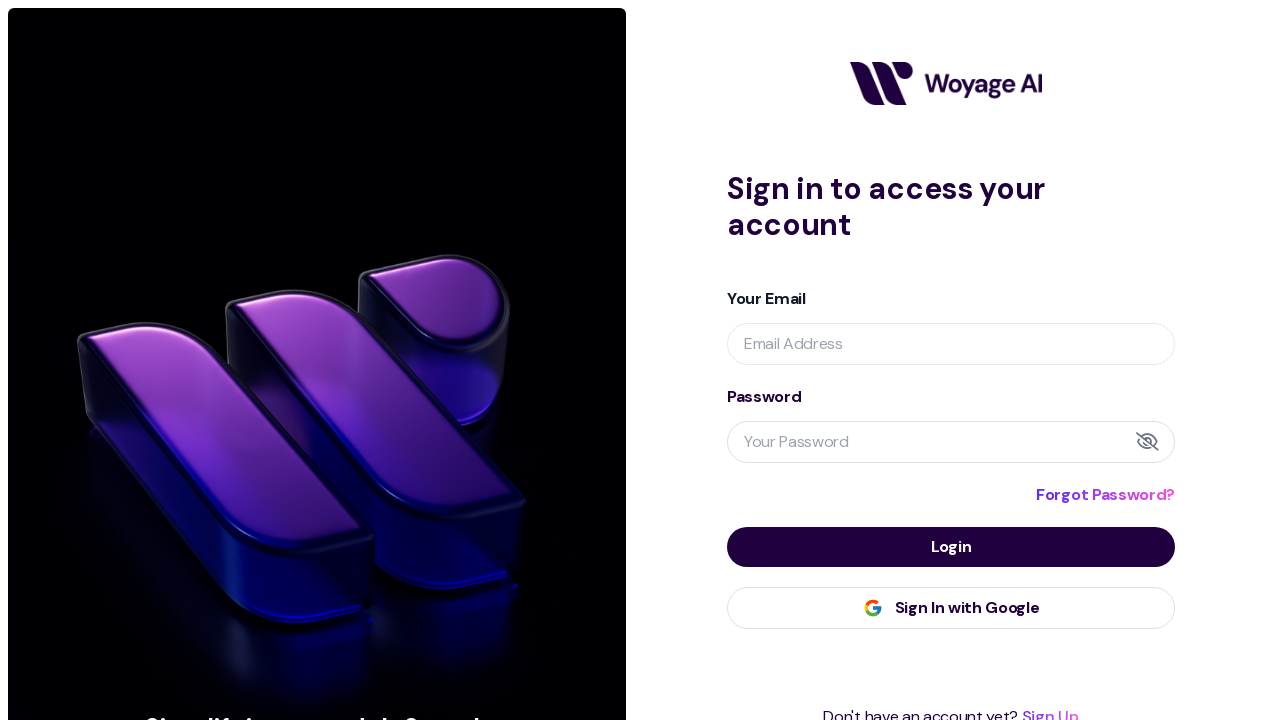

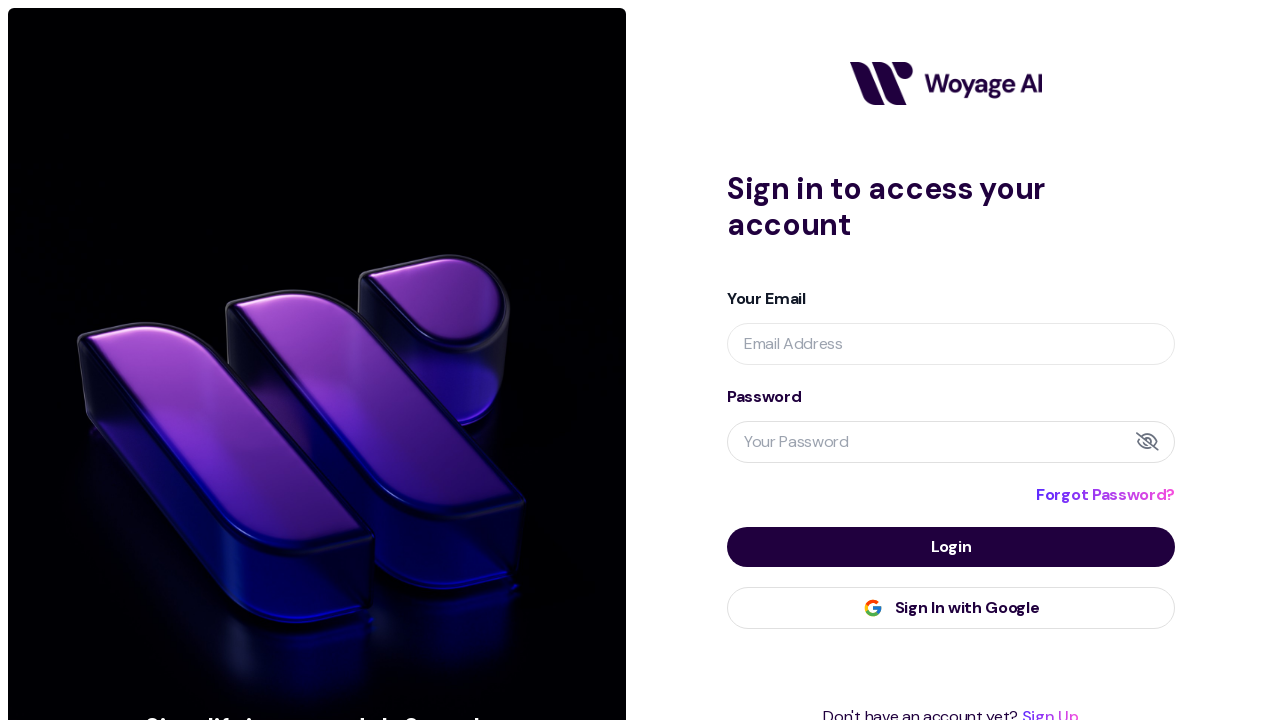